Tests form interaction on a practice website by filling a name field and clicking an alert button to trigger a JavaScript alert

Starting URL: https://rahulshettyacademy.com/AutomationPractice/

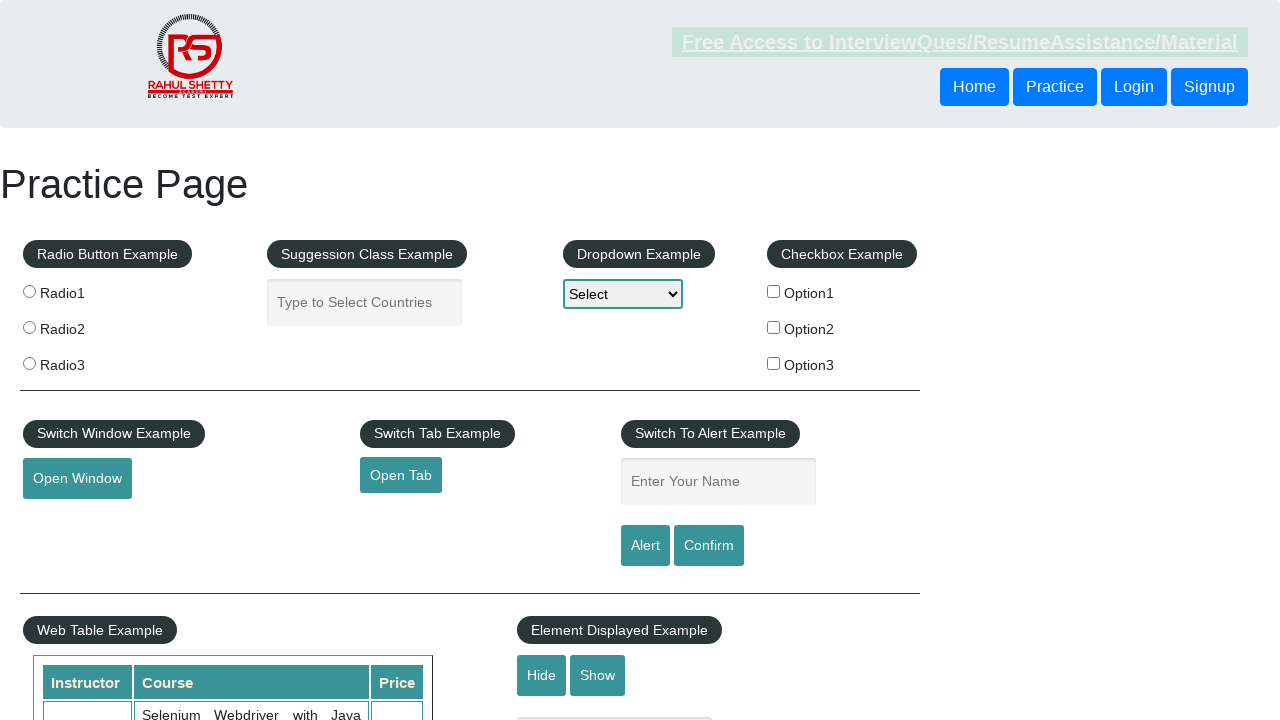

Filled name field with 'dheeraj' on #name
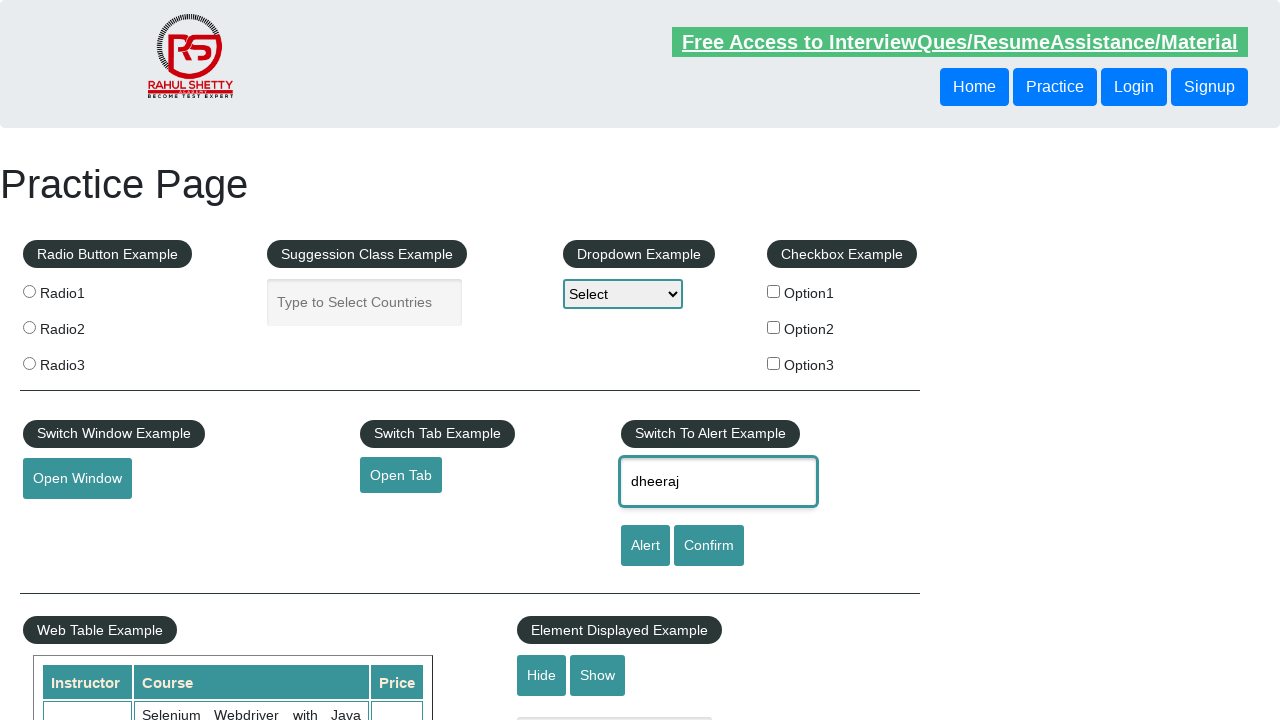

Clicked alert button to trigger JavaScript alert at (645, 546) on #alertbtn
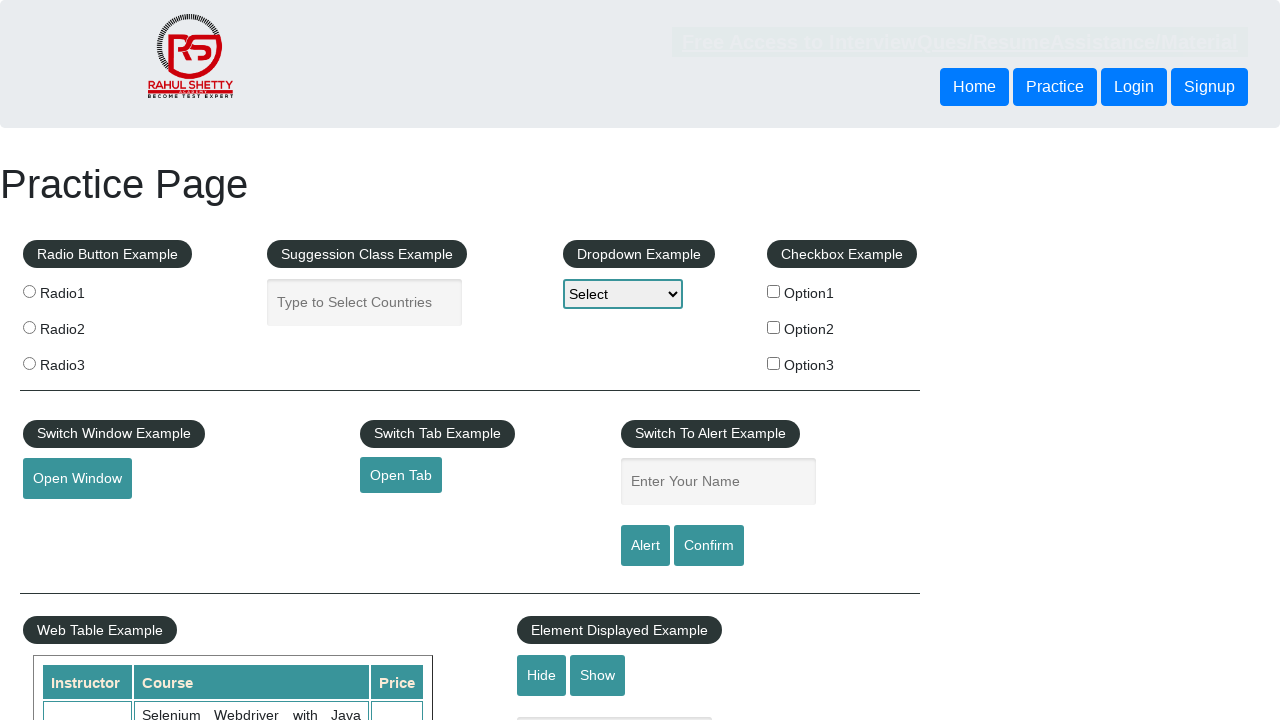

Set up dialog handler to accept the alert
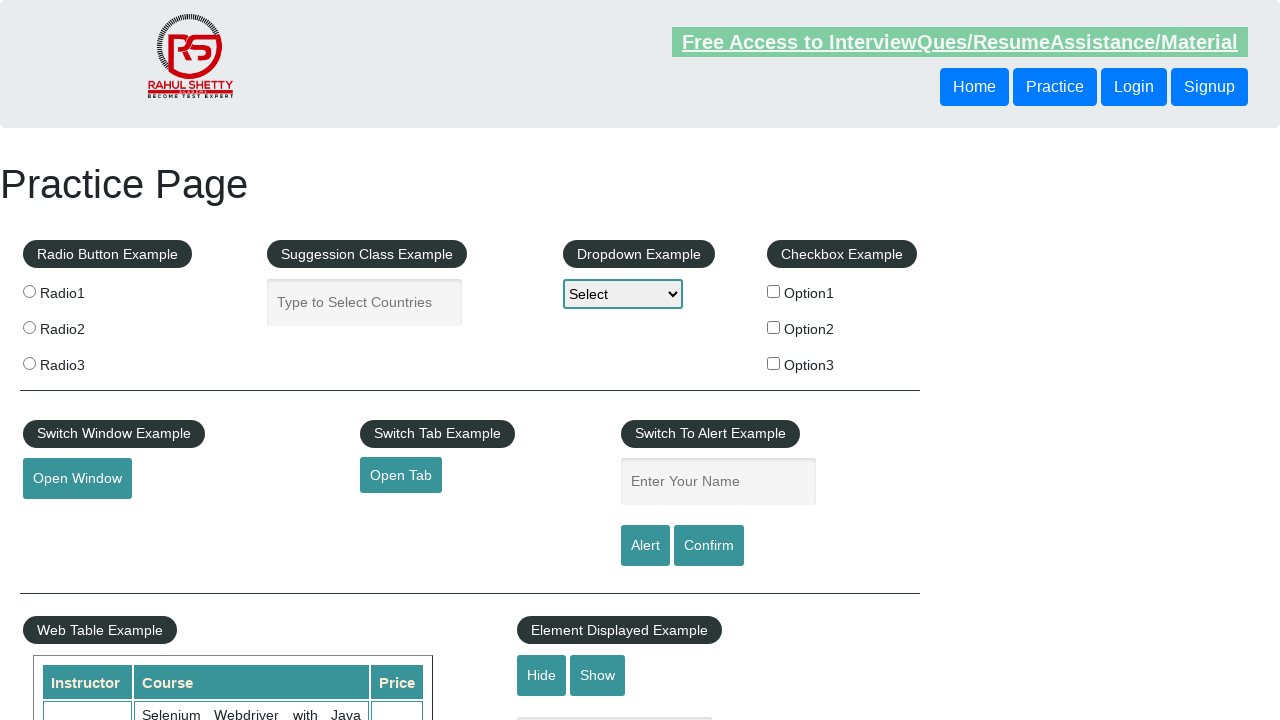

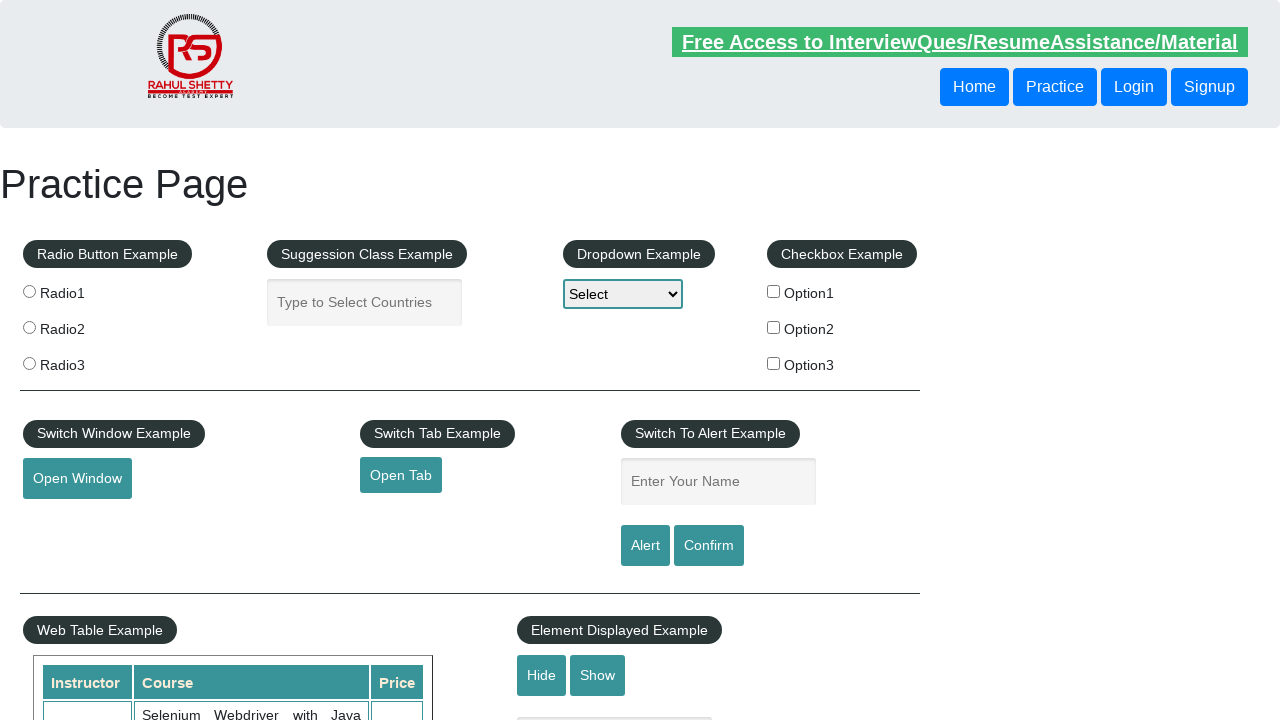